Tests that the Blox.xyz homepage loads successfully and verifies that the welcome banner element is present and visible on the page.

Starting URL: https://blox.xyz/

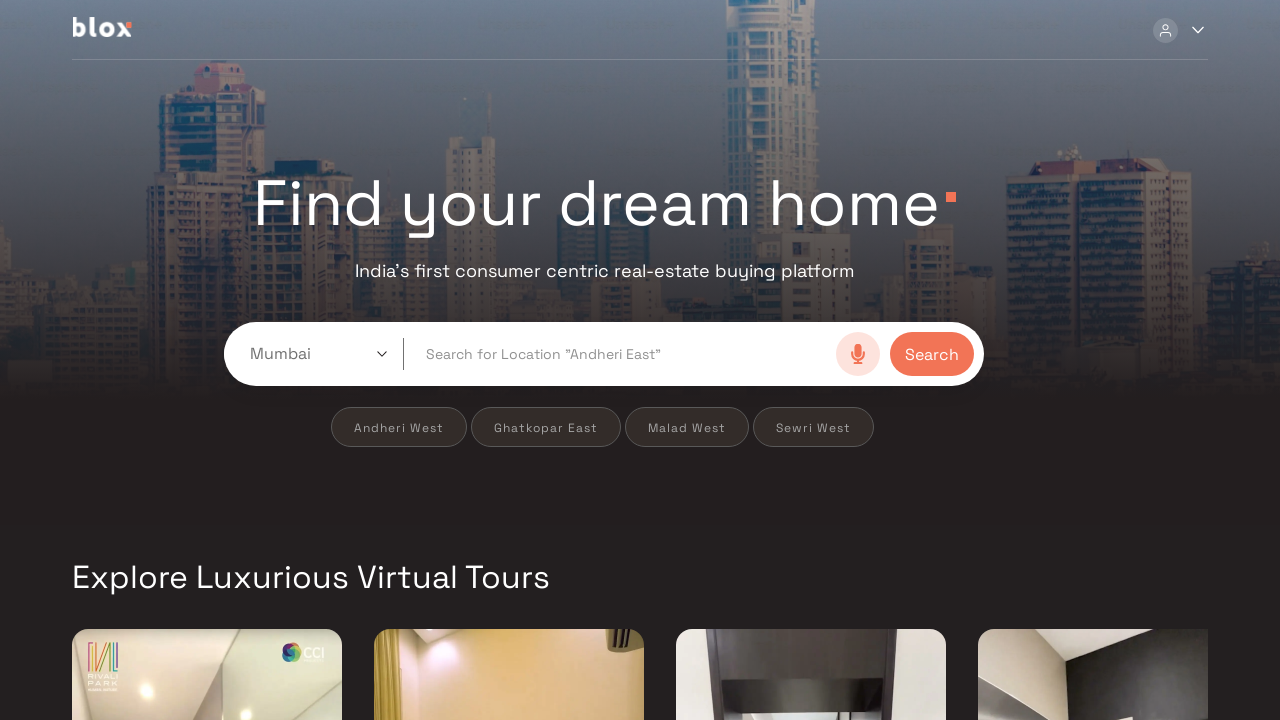

Navigated to https://blox.xyz/ homepage
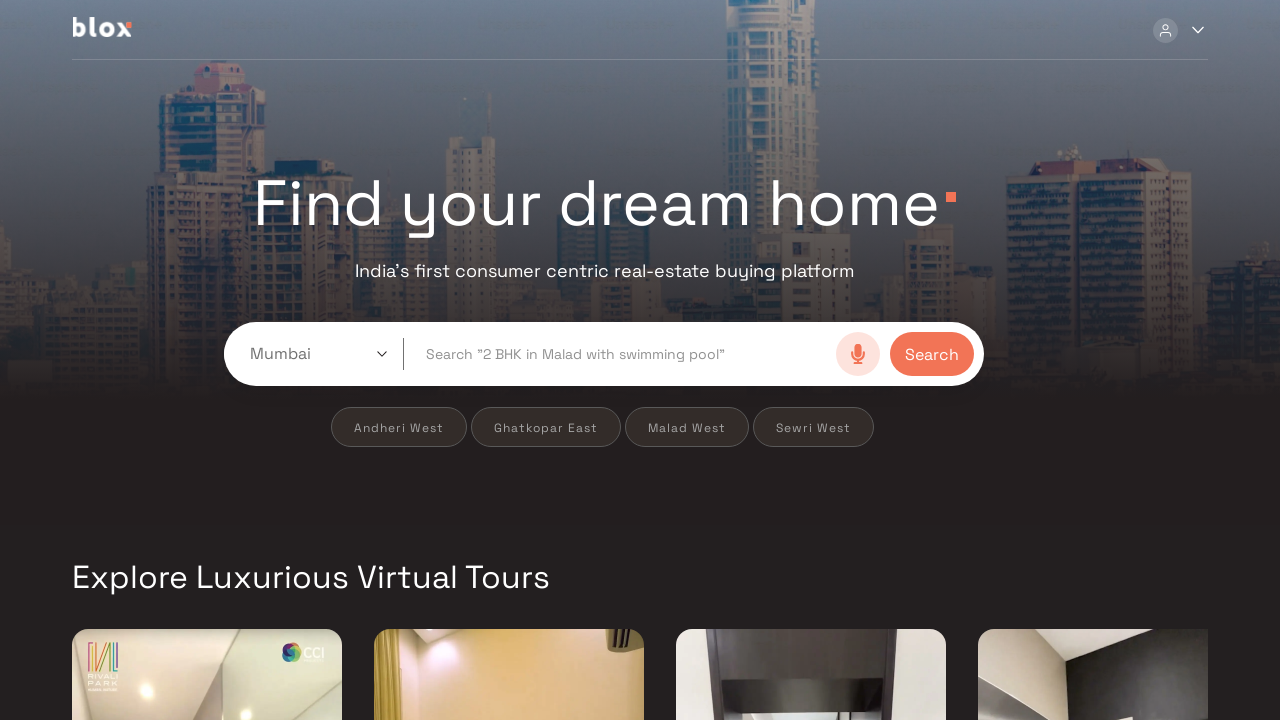

Welcome banner element loaded on the page
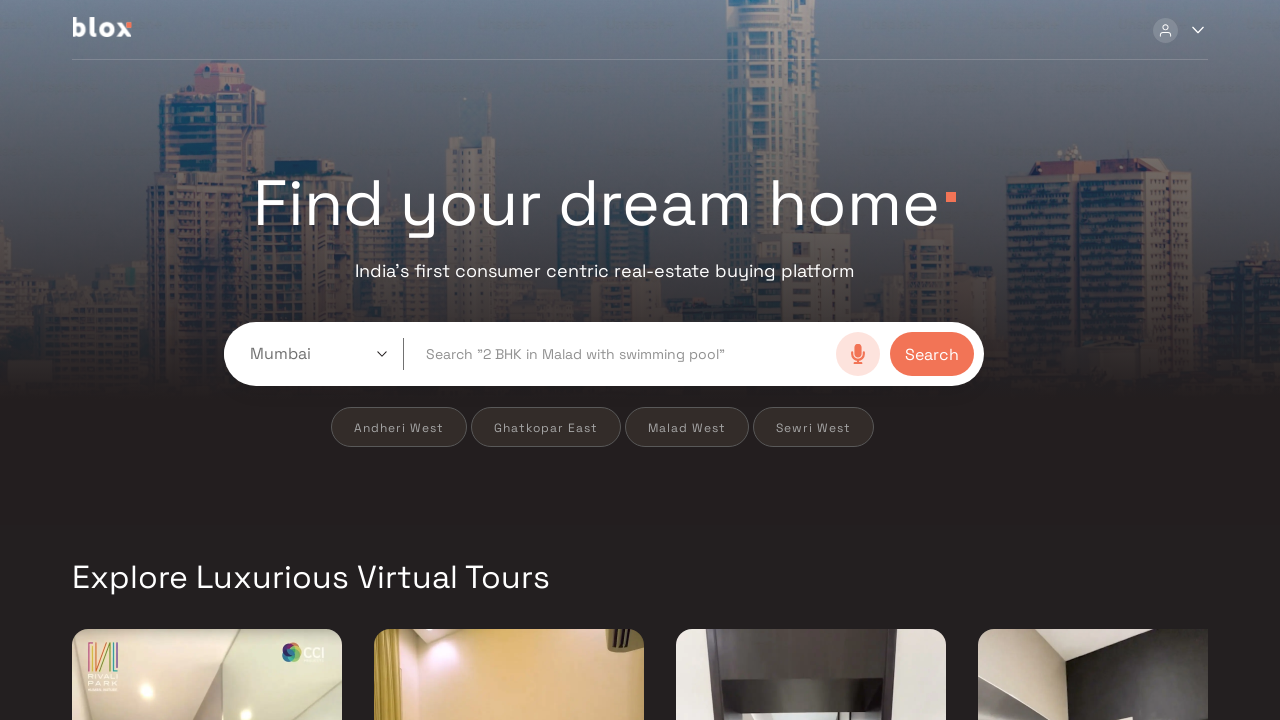

Welcome banner element is visible and verified
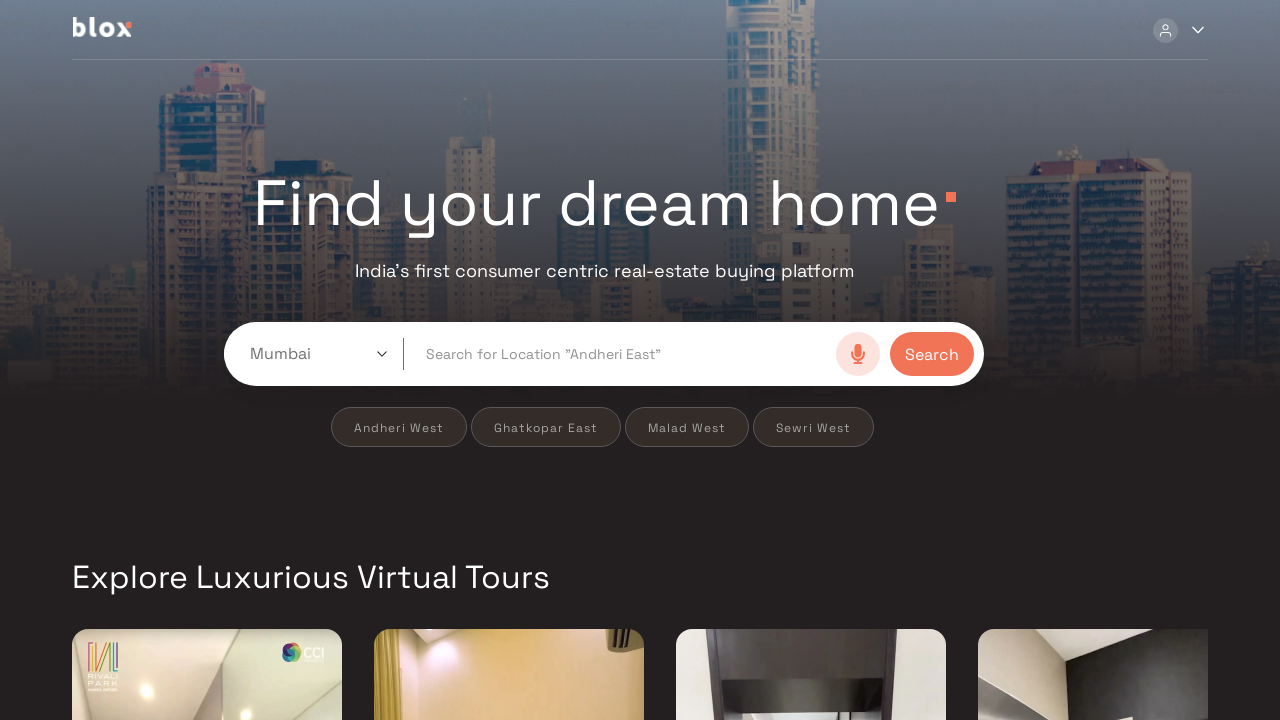

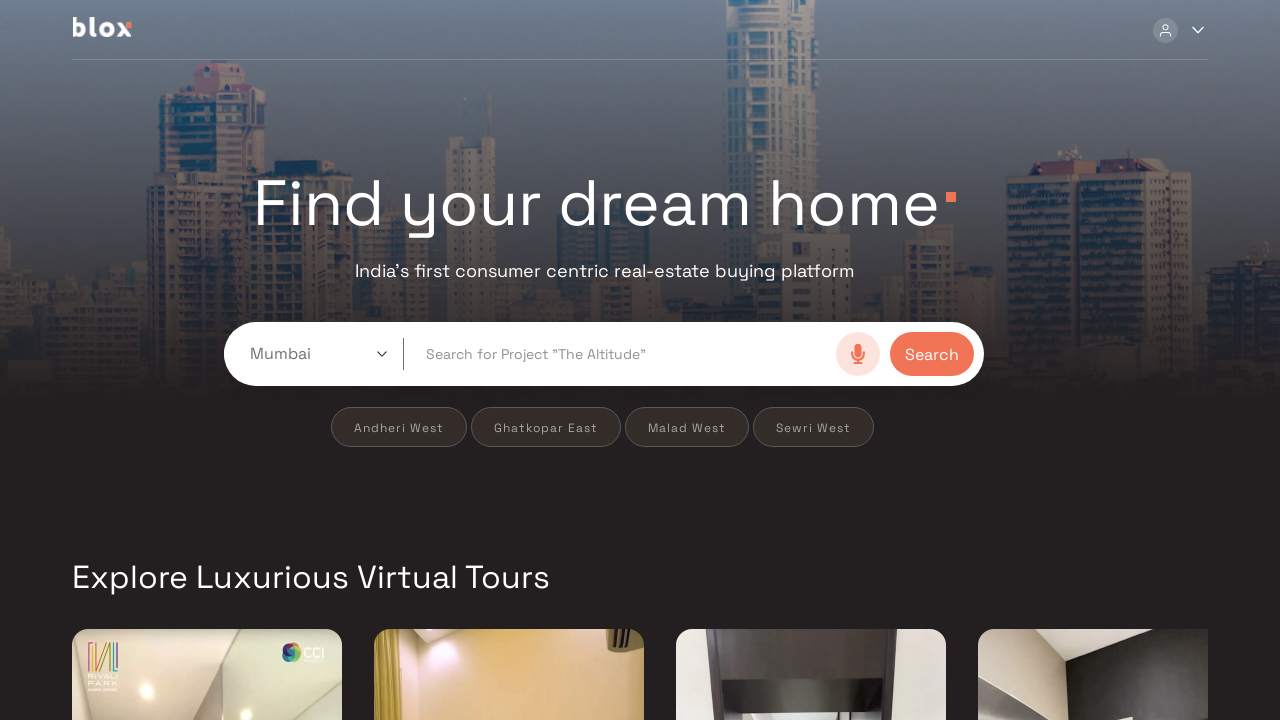